Tests adding a specific vegetable (Beetroot) to cart by iterating through product listings and clicking the add to cart button

Starting URL: https://rahulshettyacademy.com/seleniumPractise

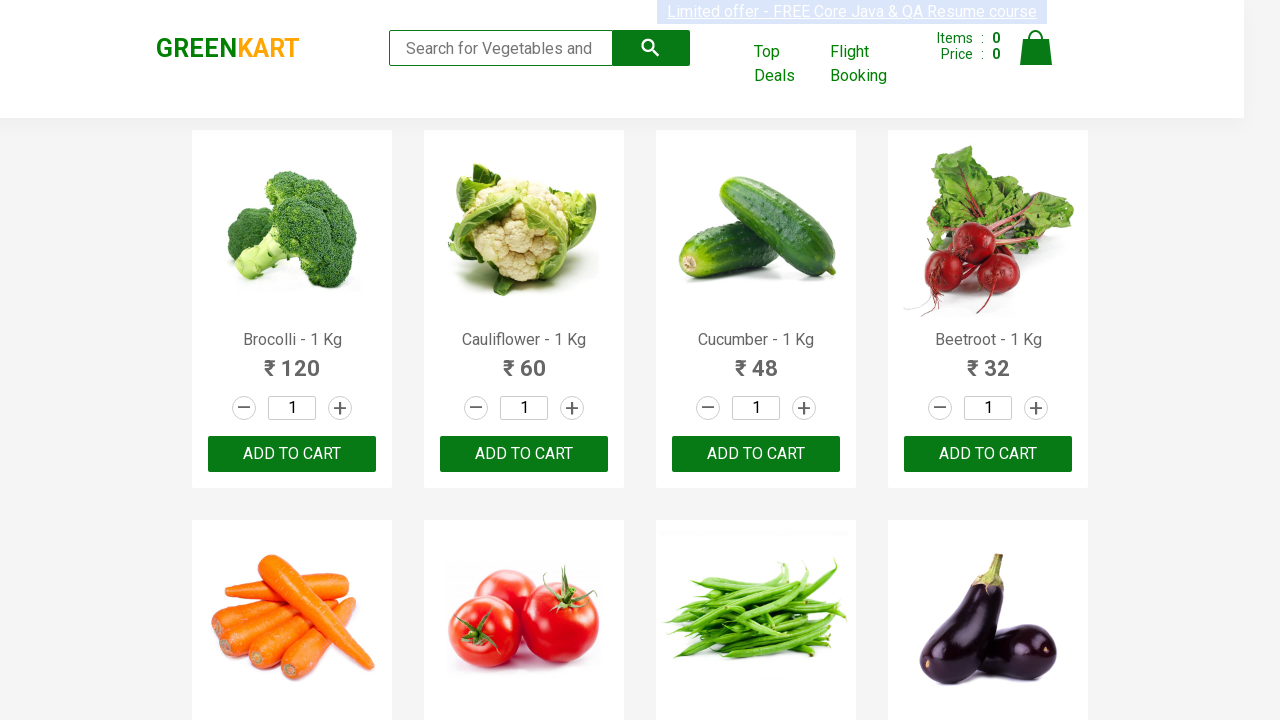

Waited for product elements to load
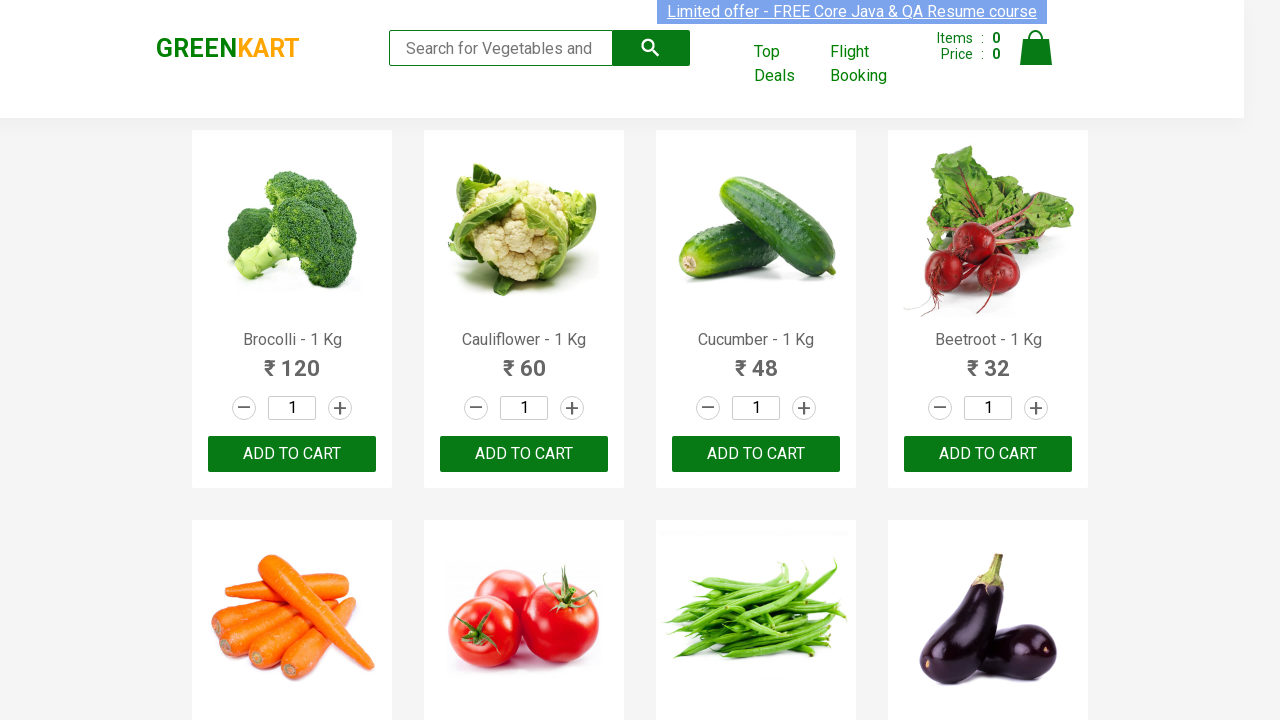

Retrieved all product elements from the page
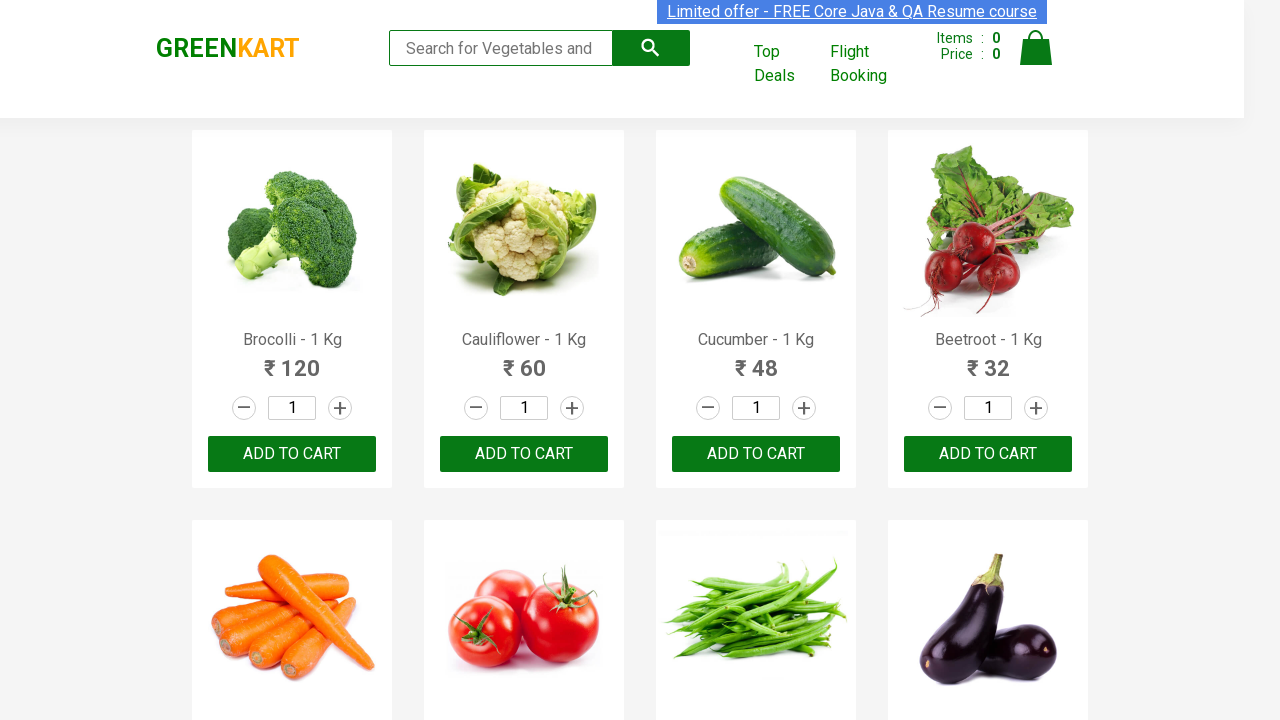

Checked product: Brocolli - 1 Kg120–+ADD TO CART
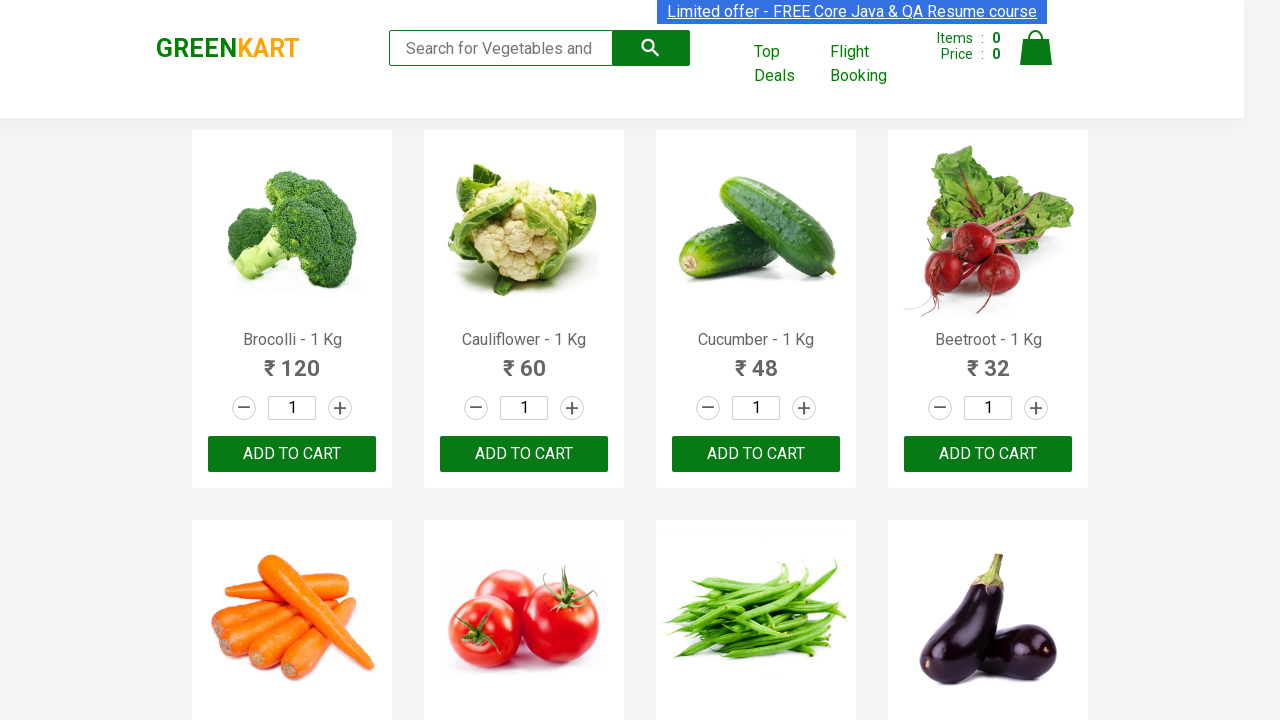

Checked product: Cauliflower - 1 Kg60–+ADD TO CART
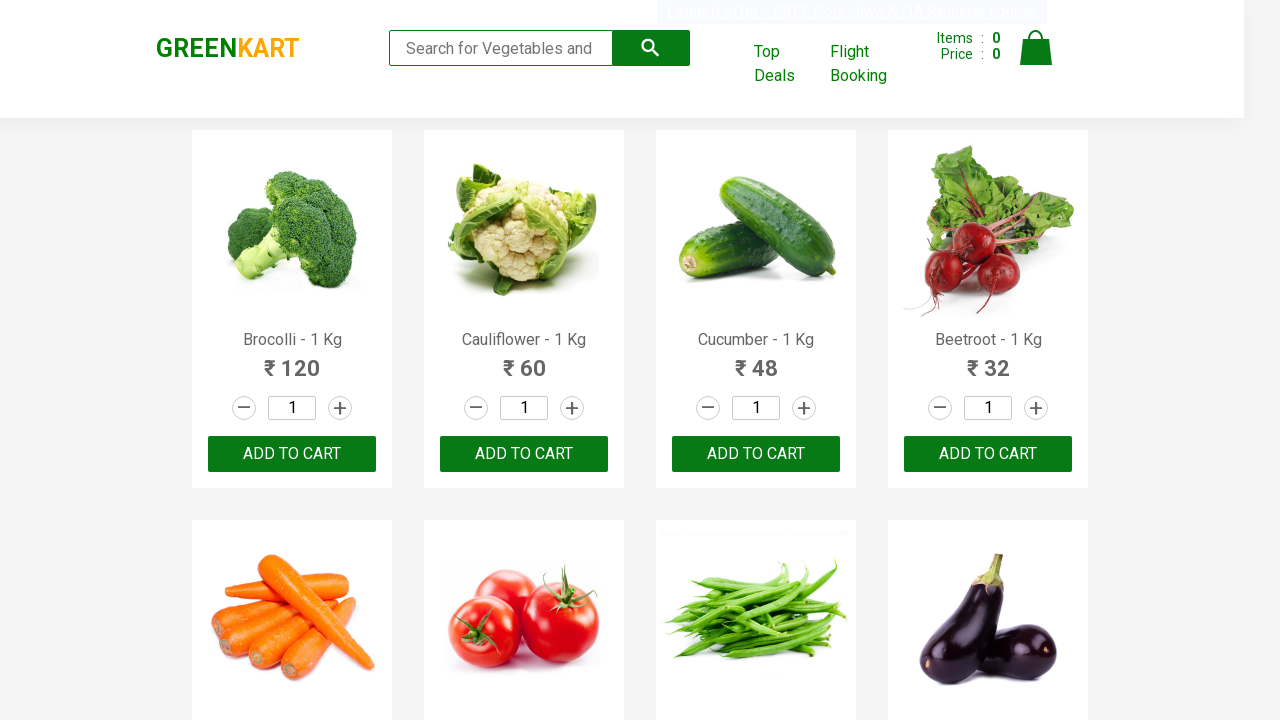

Checked product: Cucumber - 1 Kg48–+ADD TO CART
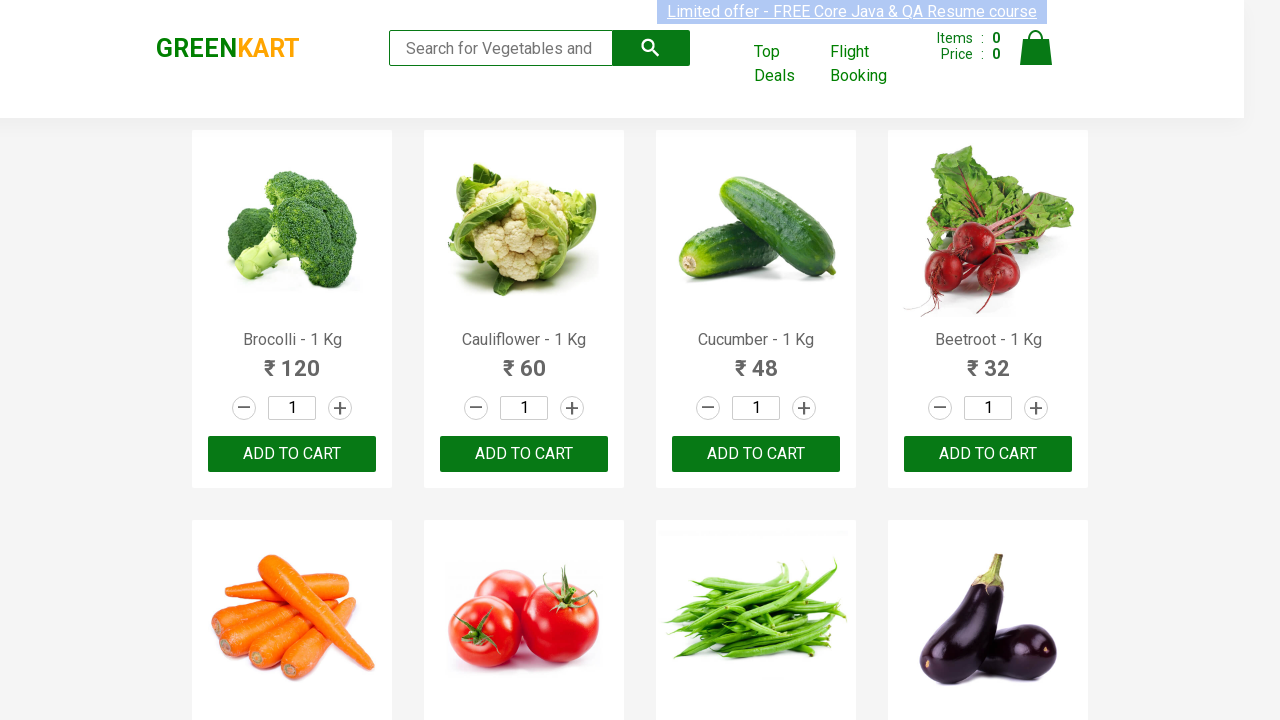

Checked product: Beetroot - 1 Kg32–+ADD TO CART
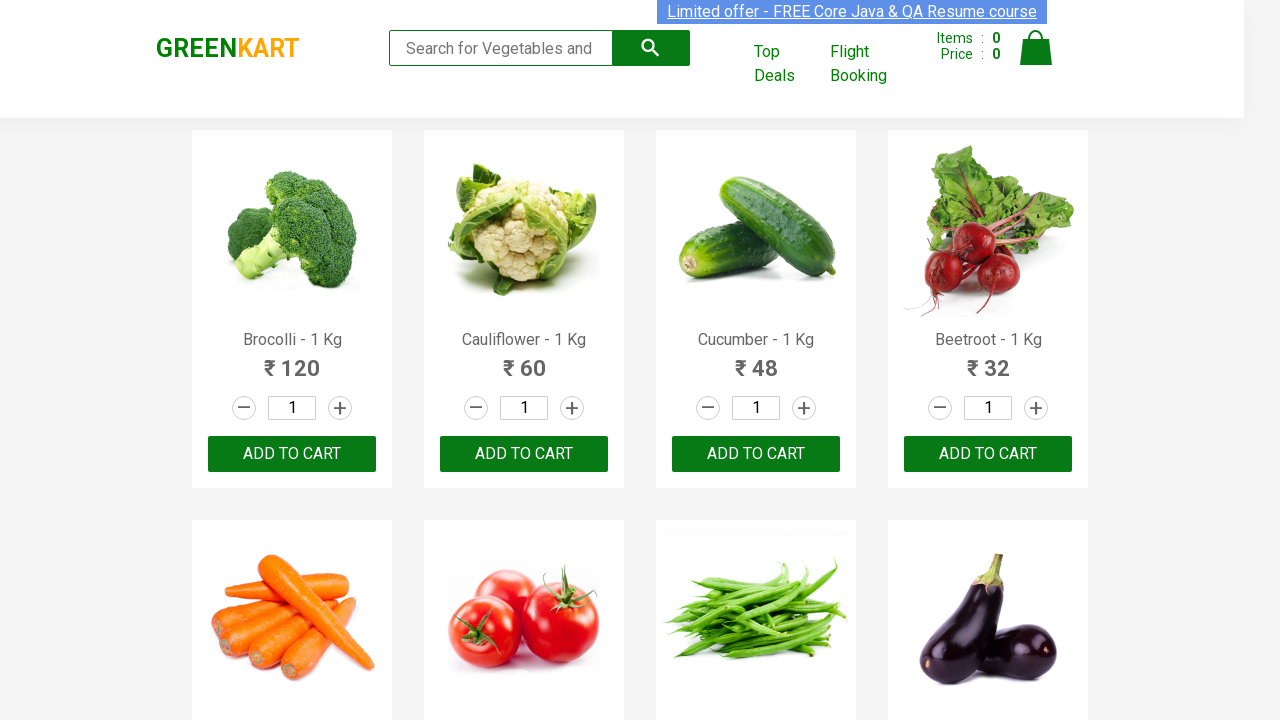

Clicked 'Add to Cart' button for Beetroot at (988, 454) on div.product >> nth=3 >> .product-action
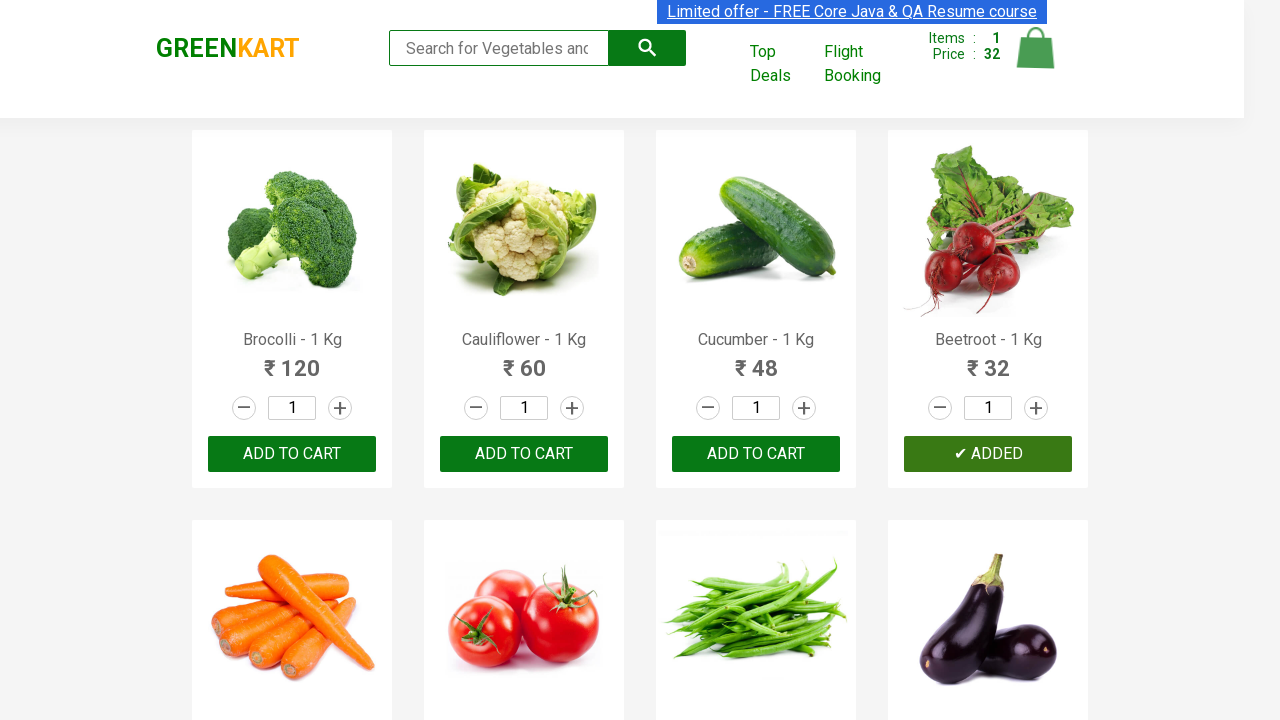

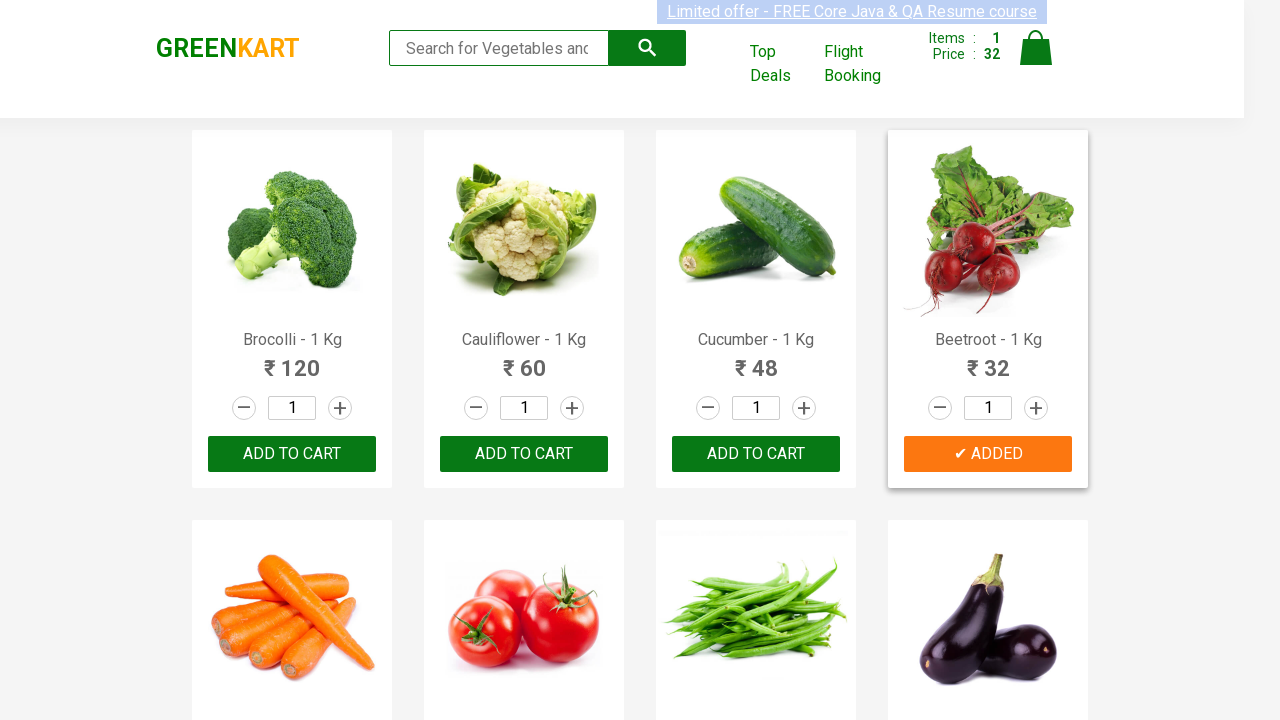